Tests Angular data binding by entering a name in an input field and verifying the greeting message updates accordingly

Starting URL: http://www.angularjs.org

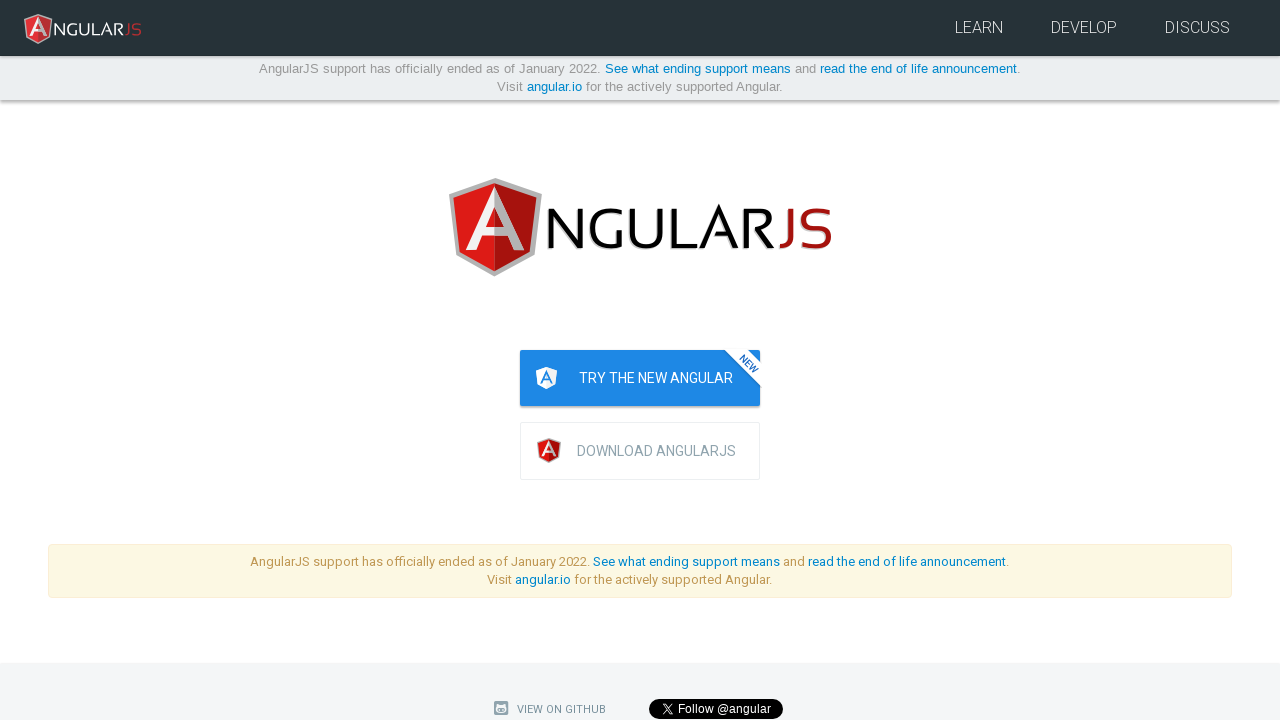

Filled name input field with 'Julie' to test Angular data binding on input[ng-model='yourName']
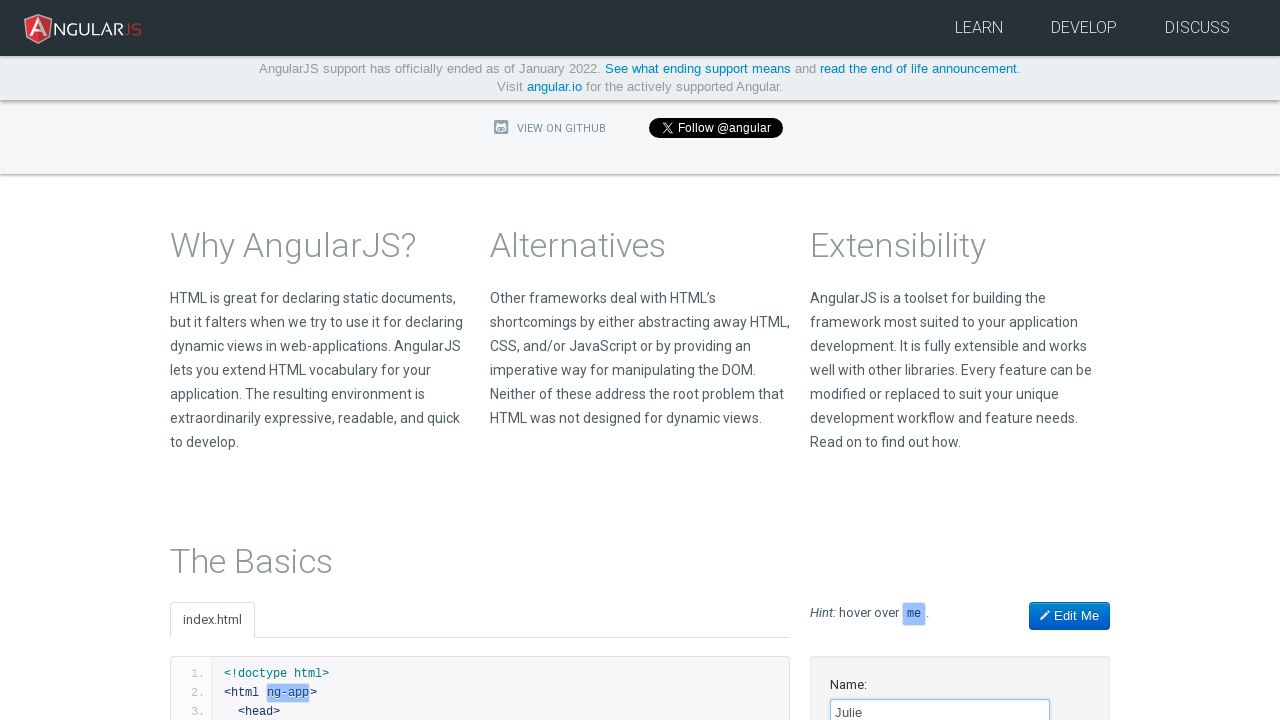

Verified greeting message 'Hello Julie!' appears after data binding
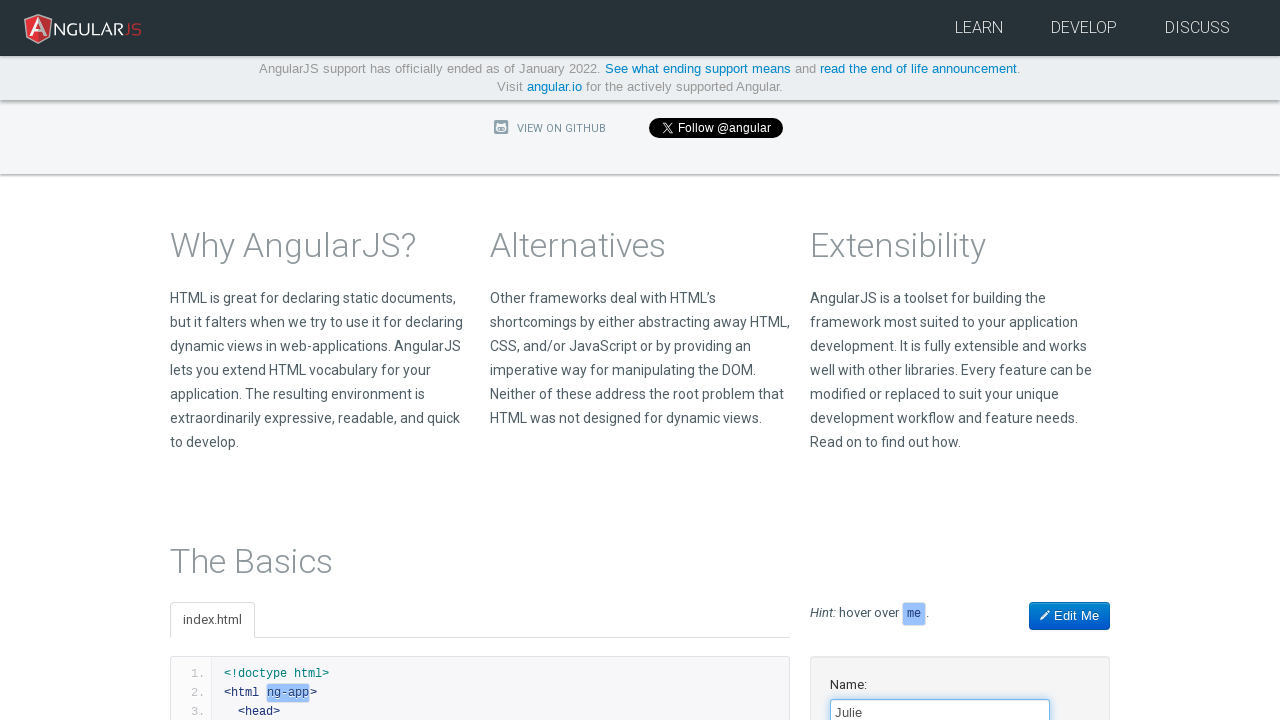

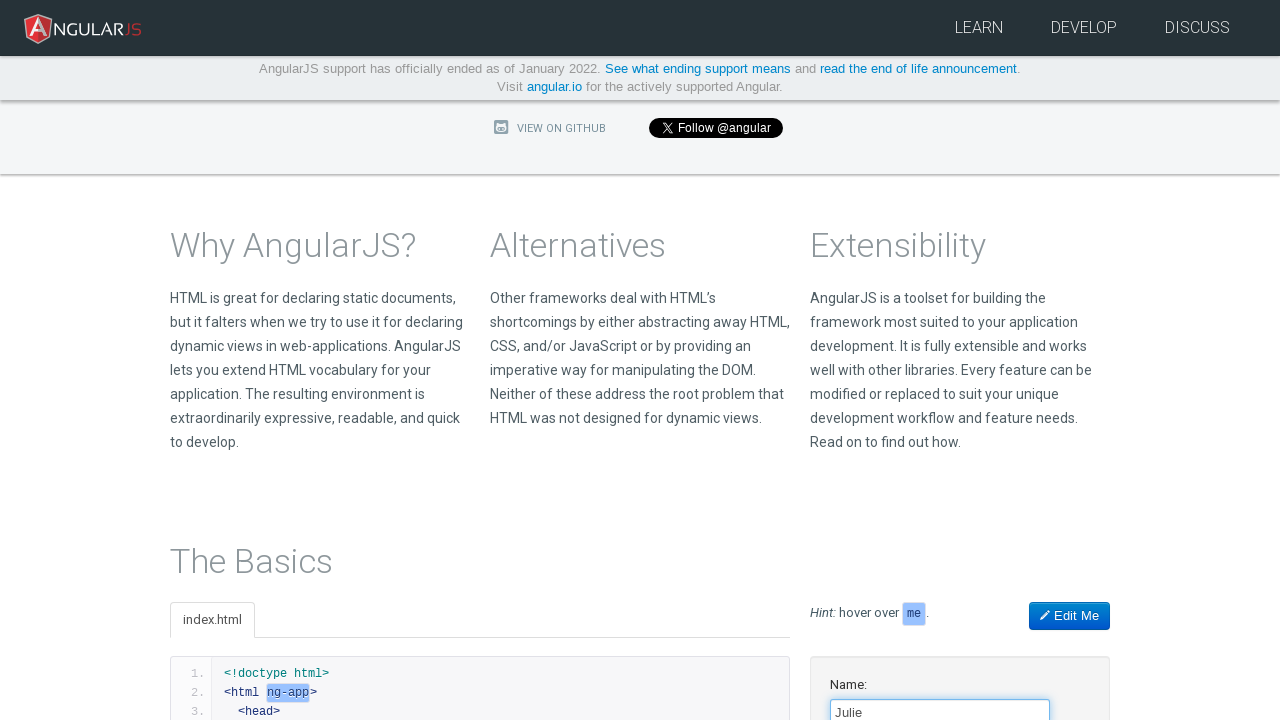